Tests basic browser navigation commands by navigating to Trello, then going back, forward, and refreshing the page

Starting URL: https://trello.com/

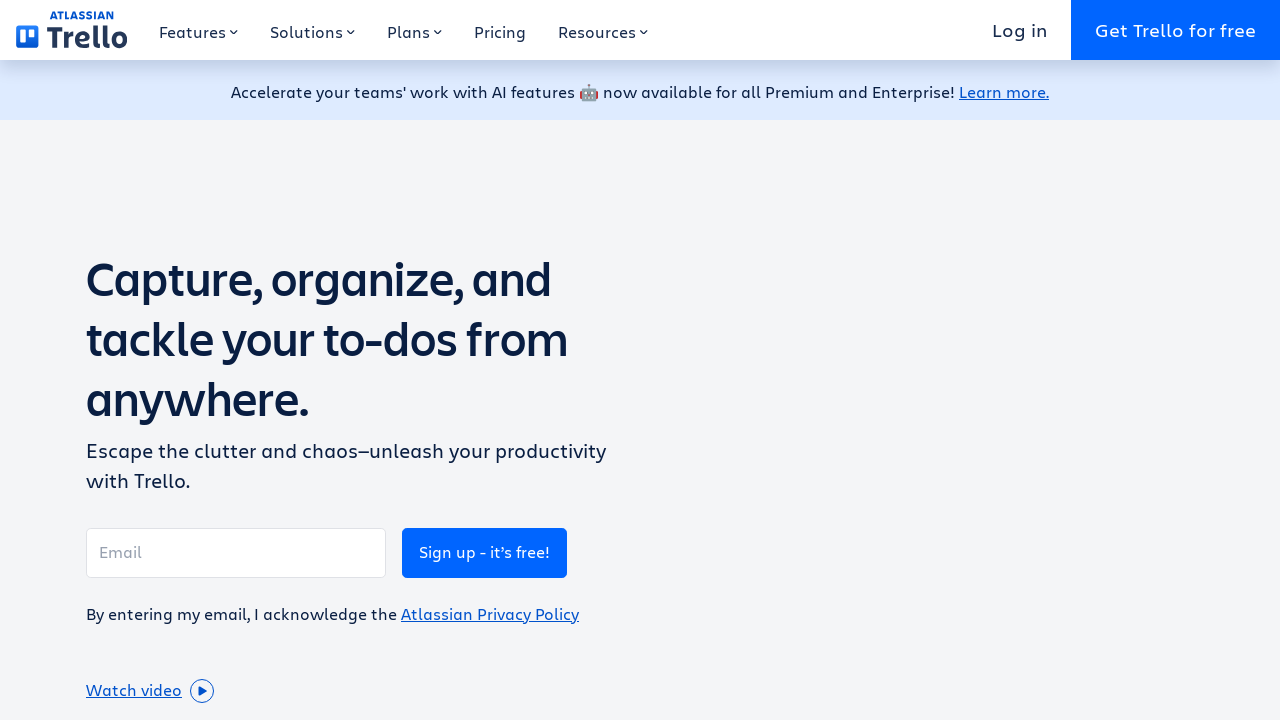

Navigated to https://trello.com/
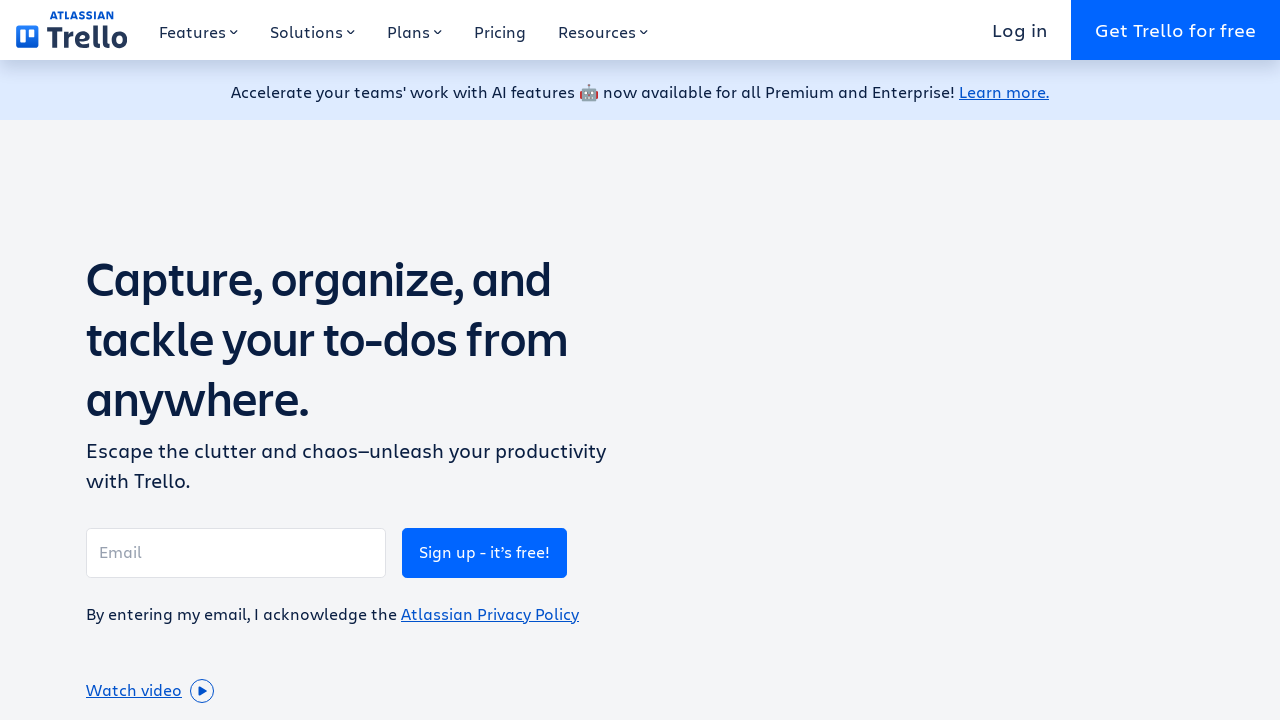

Navigated back in browser history
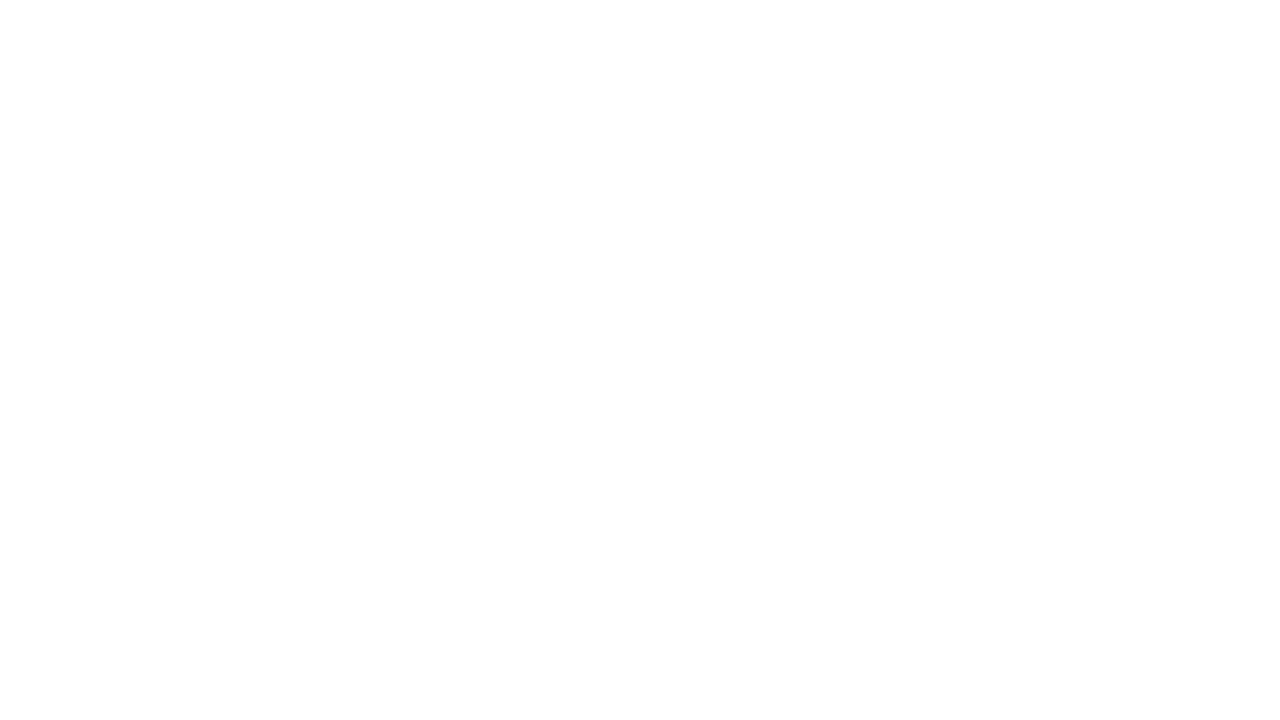

Navigated forward in browser history
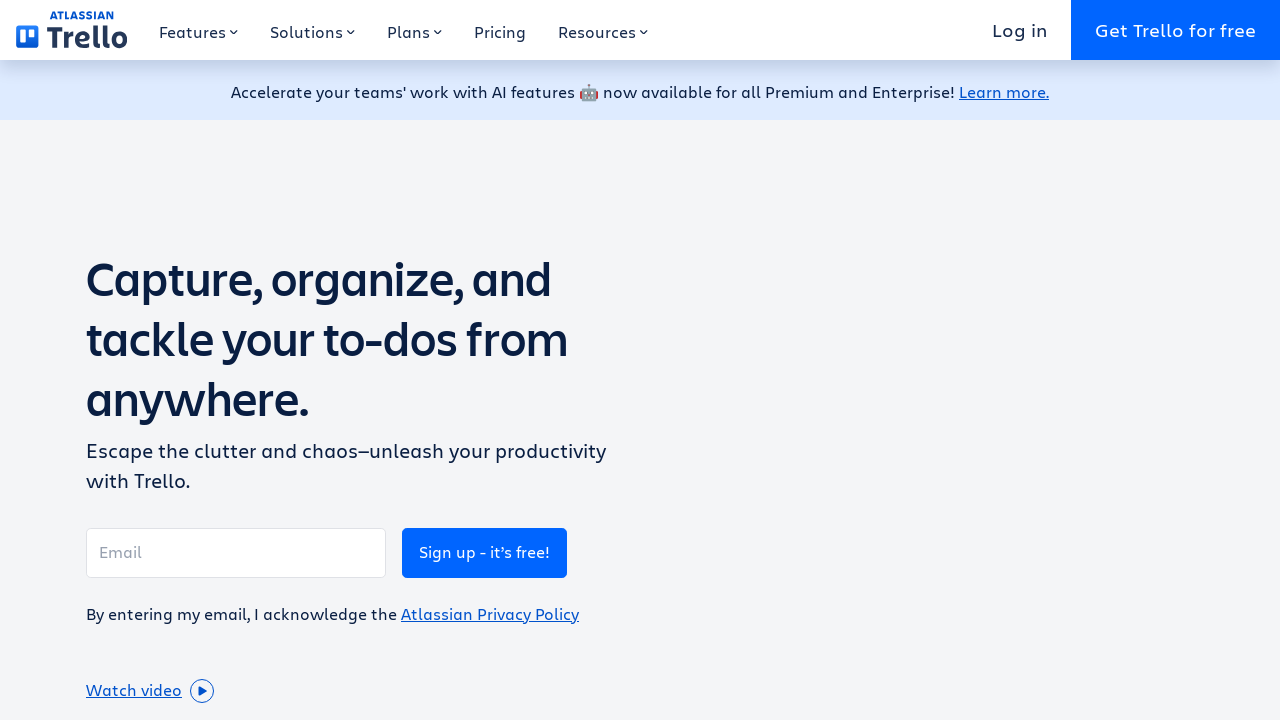

Refreshed the page
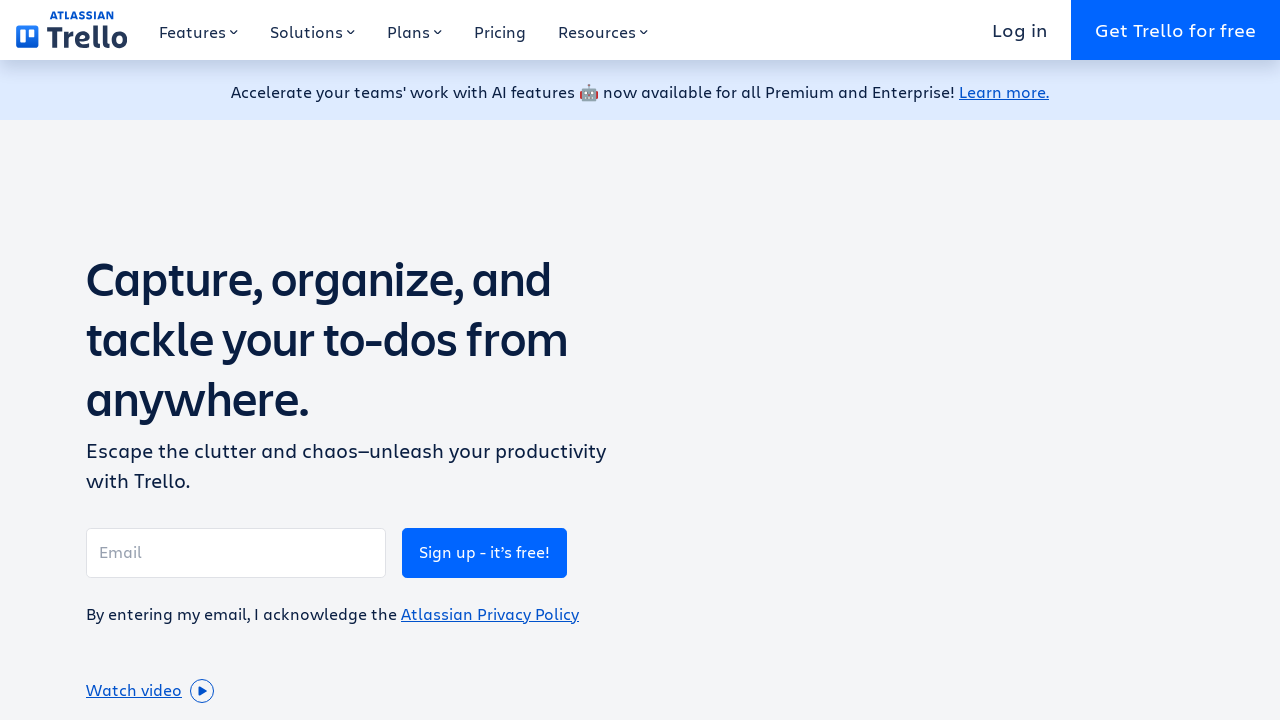

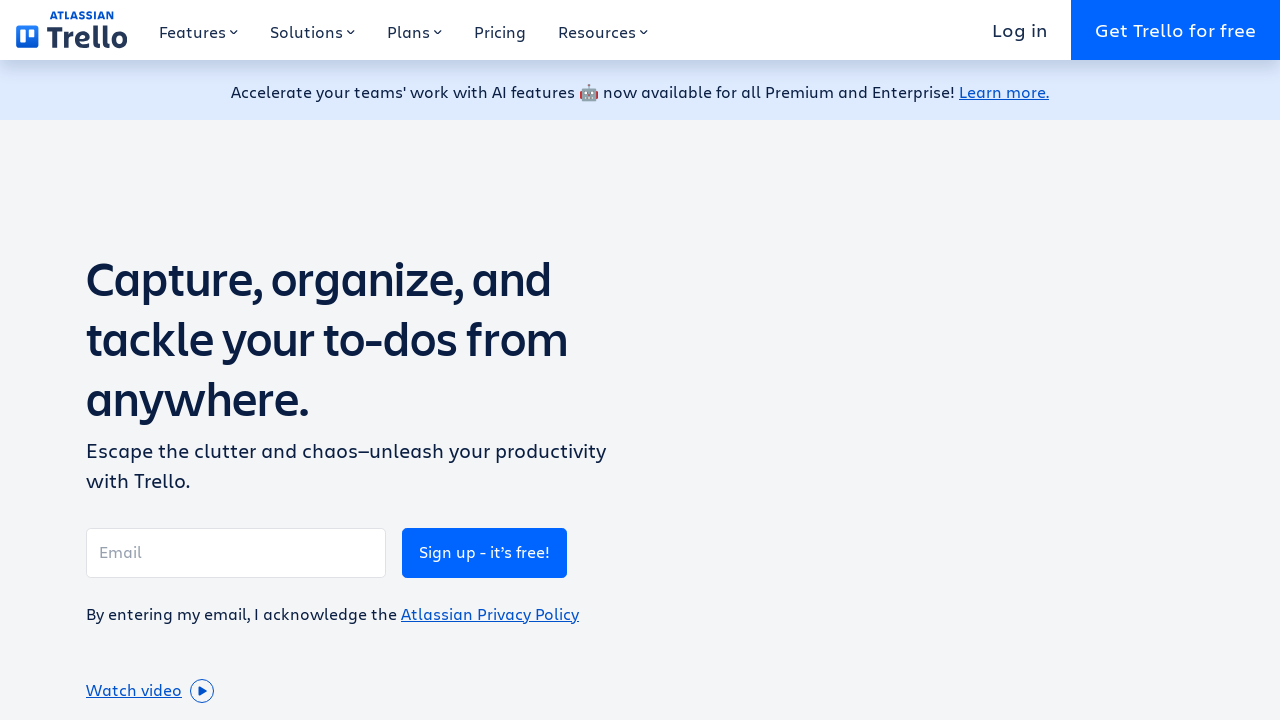